Tests that Shakespeare language appears in the top 20 of all solutions

Starting URL: http://www.99-bottles-of-beer.net/

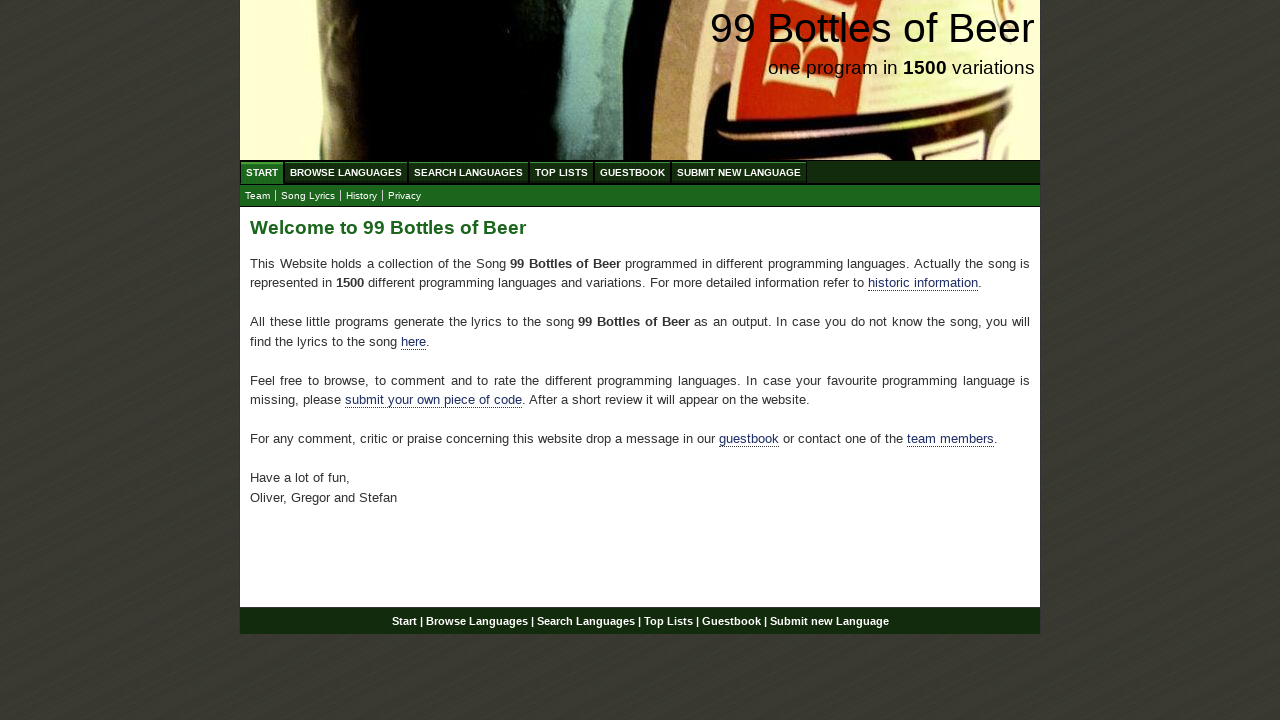

Clicked on toplist link to navigate to top 20 solutions at (562, 172) on xpath=//li/a[@href='/toplist.html']
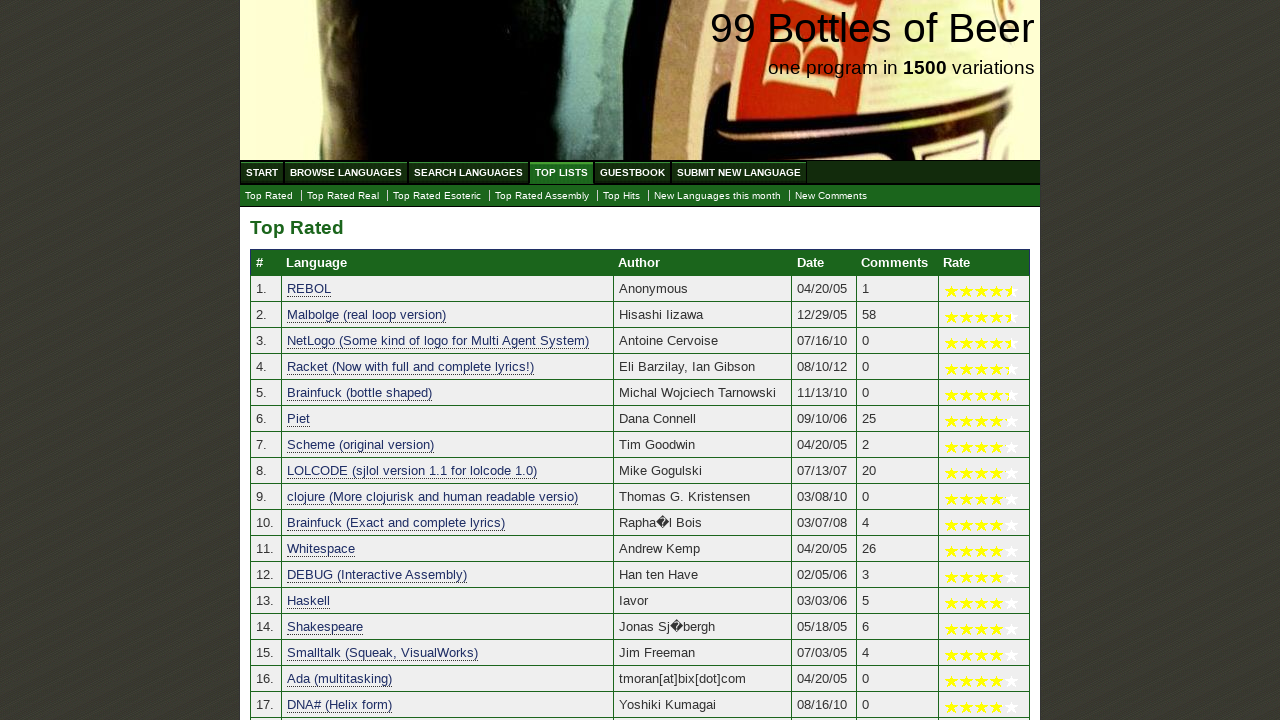

Shakespeare language appeared in top 20 solutions list
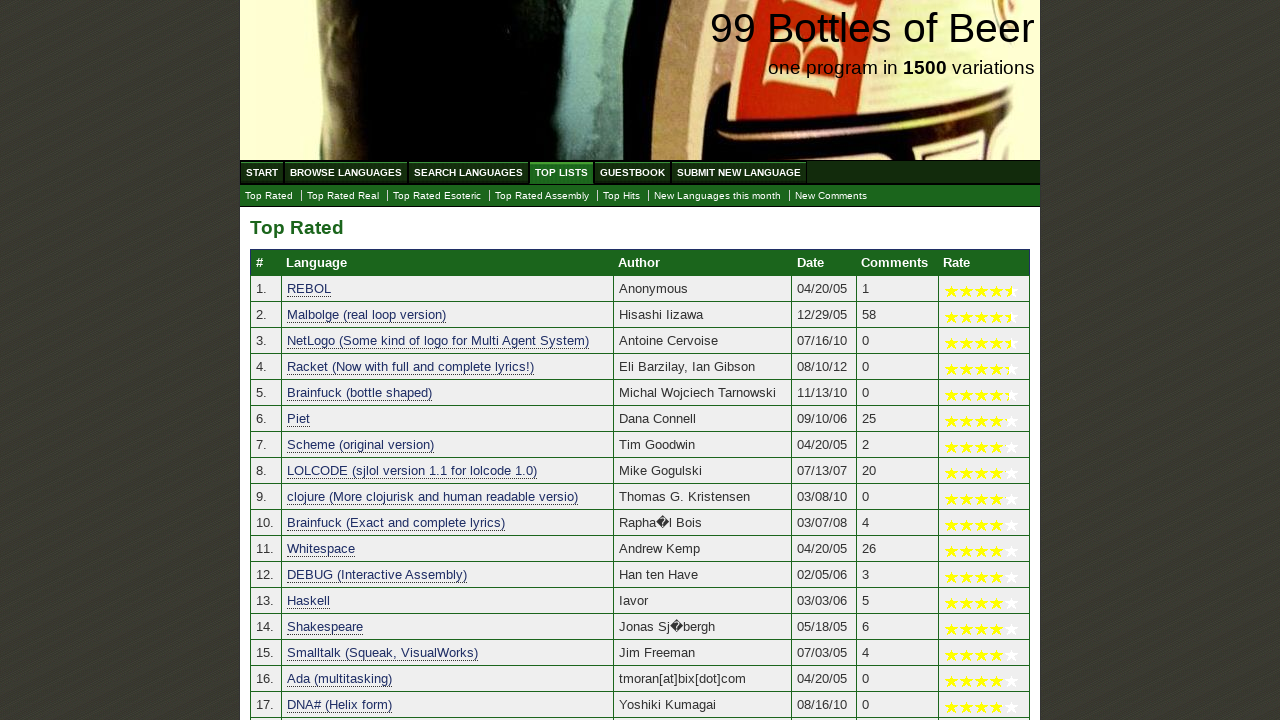

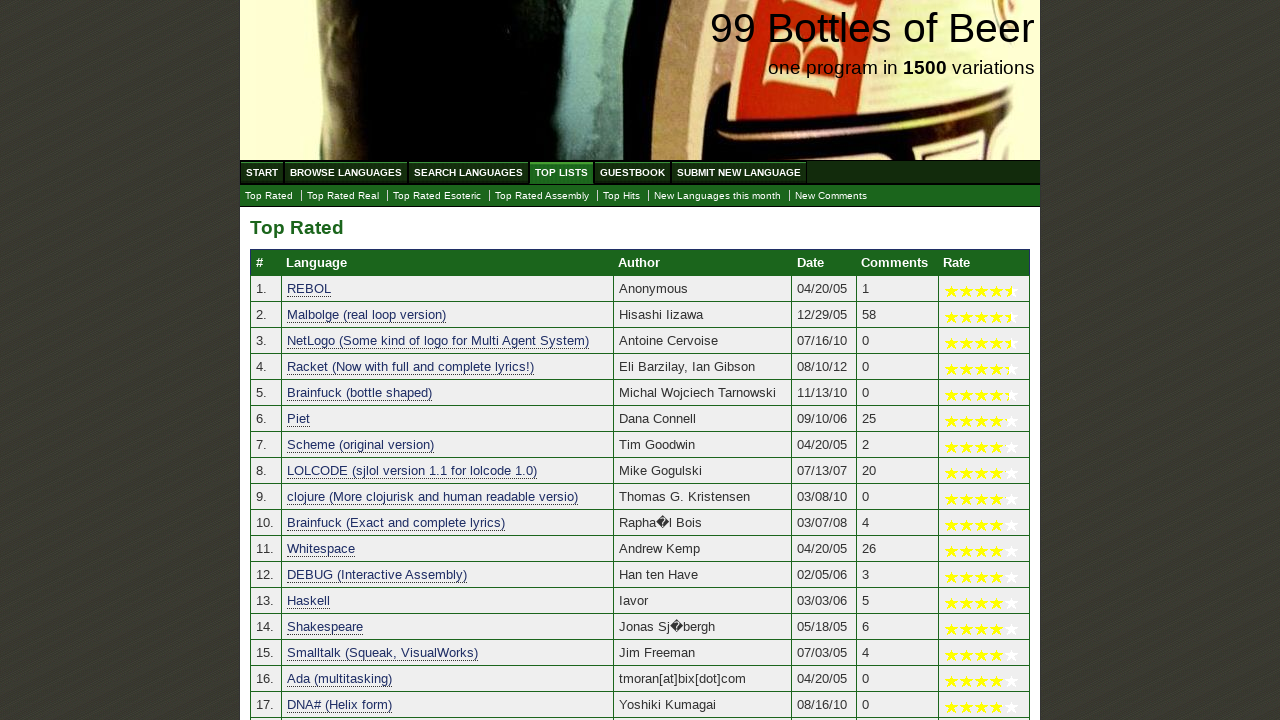